Tests the product filter functionality on belpodium.ru by navigating to the women's section, opening filter options, selecting a filter criteria, applying the filter, and verifying that filtered products are displayed.

Starting URL: https://belpodium.ru

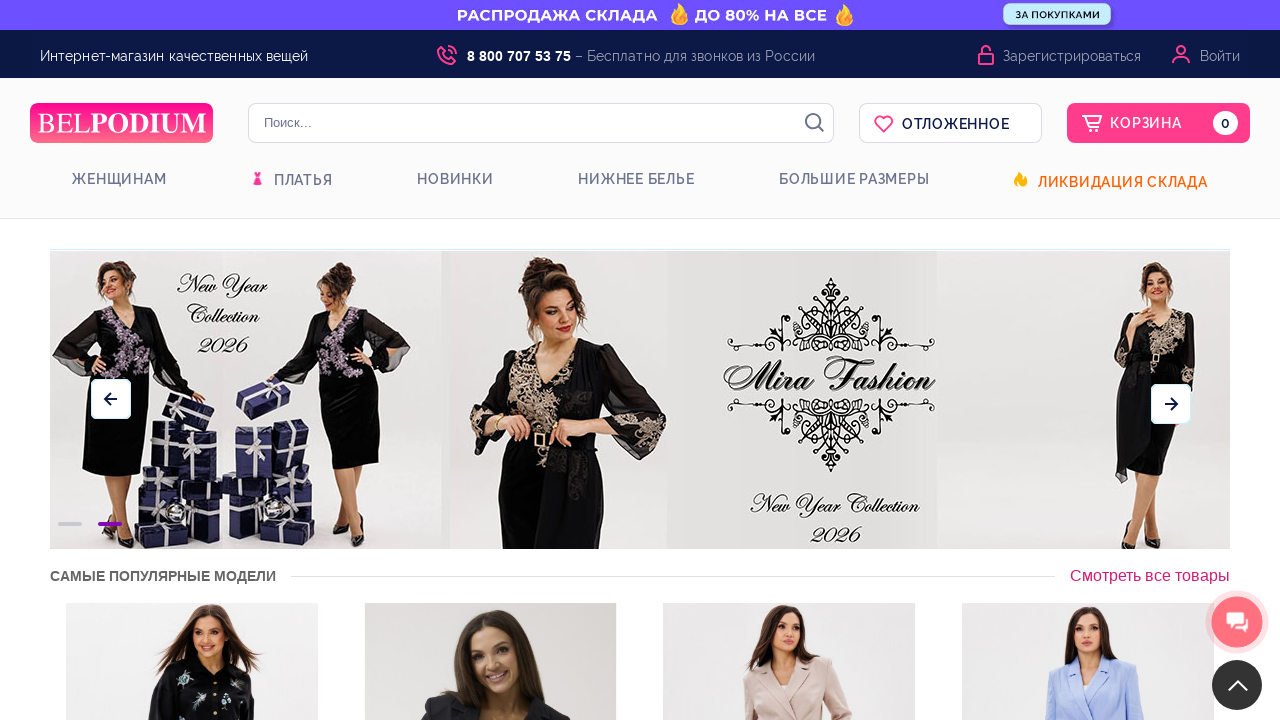

Clicked on Women's category in navigation at (119, 181) on xpath=//li[@class='mi-0']//a[@title='Женщинам']
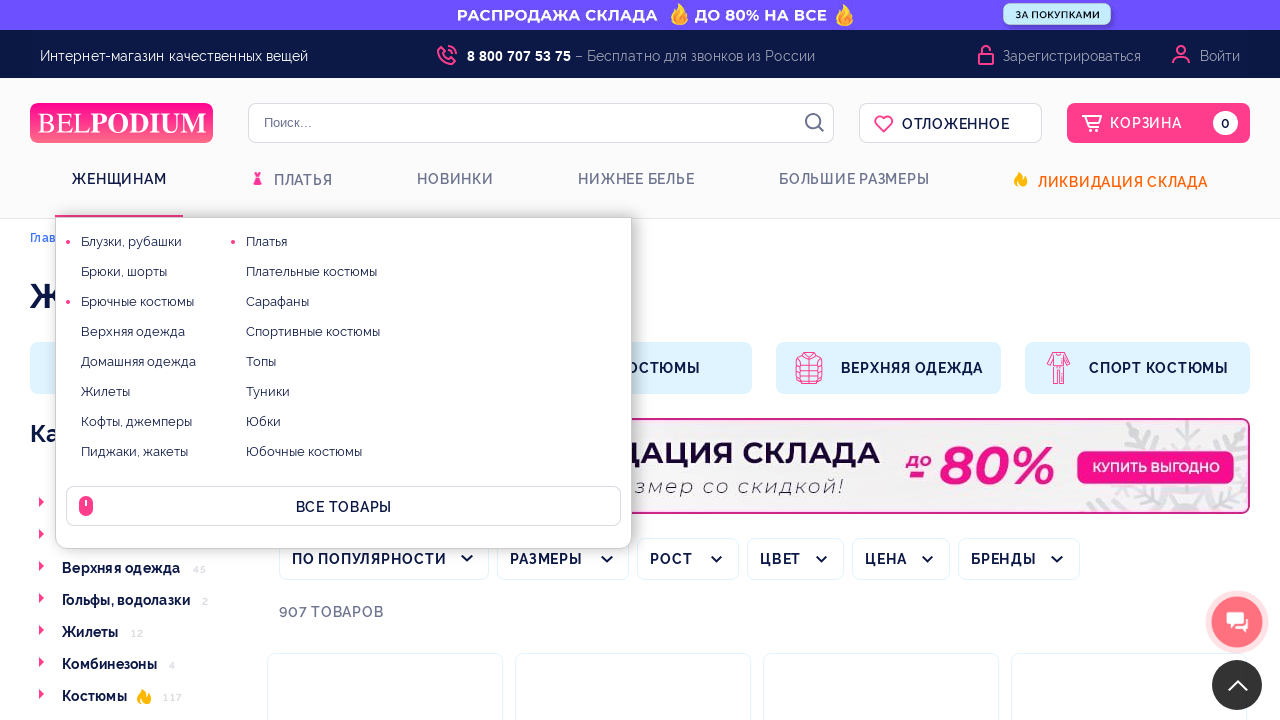

Scrolled down 200 pixels to view filter options
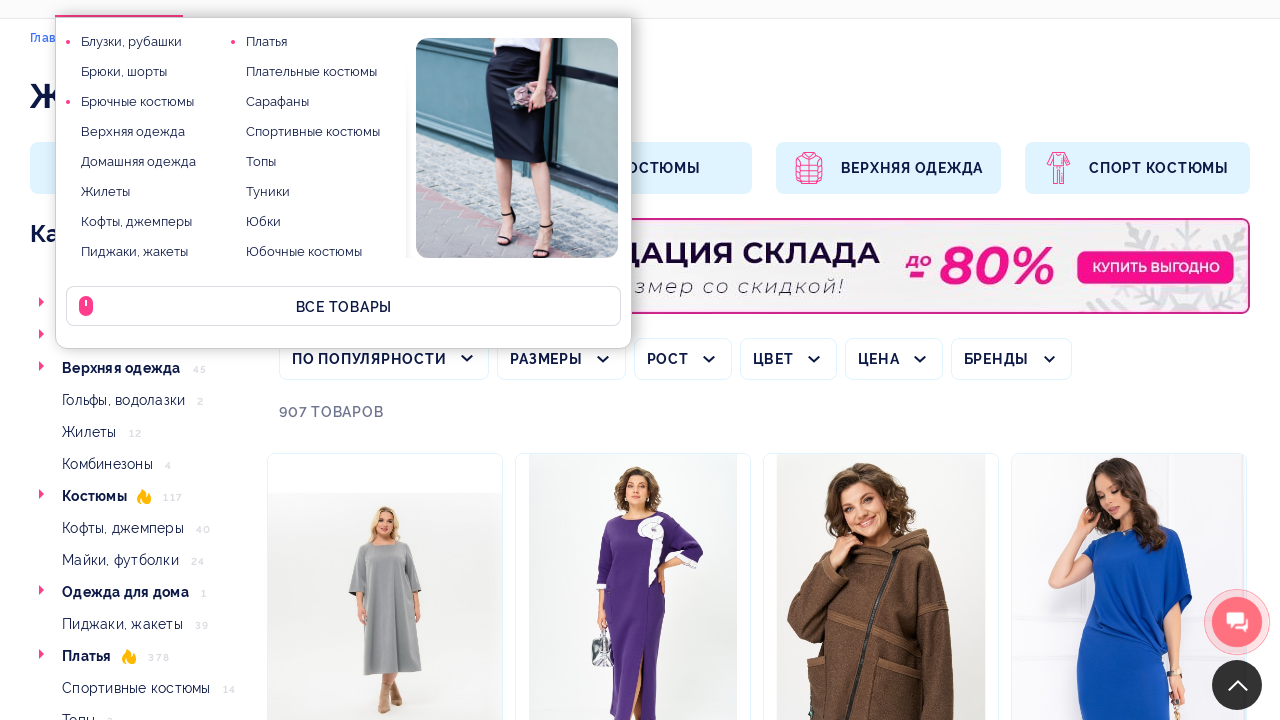

Clicked to open filter dropdown/section at (682, 359) on xpath=//*[@id='filtr_form']/div[3]/a/div
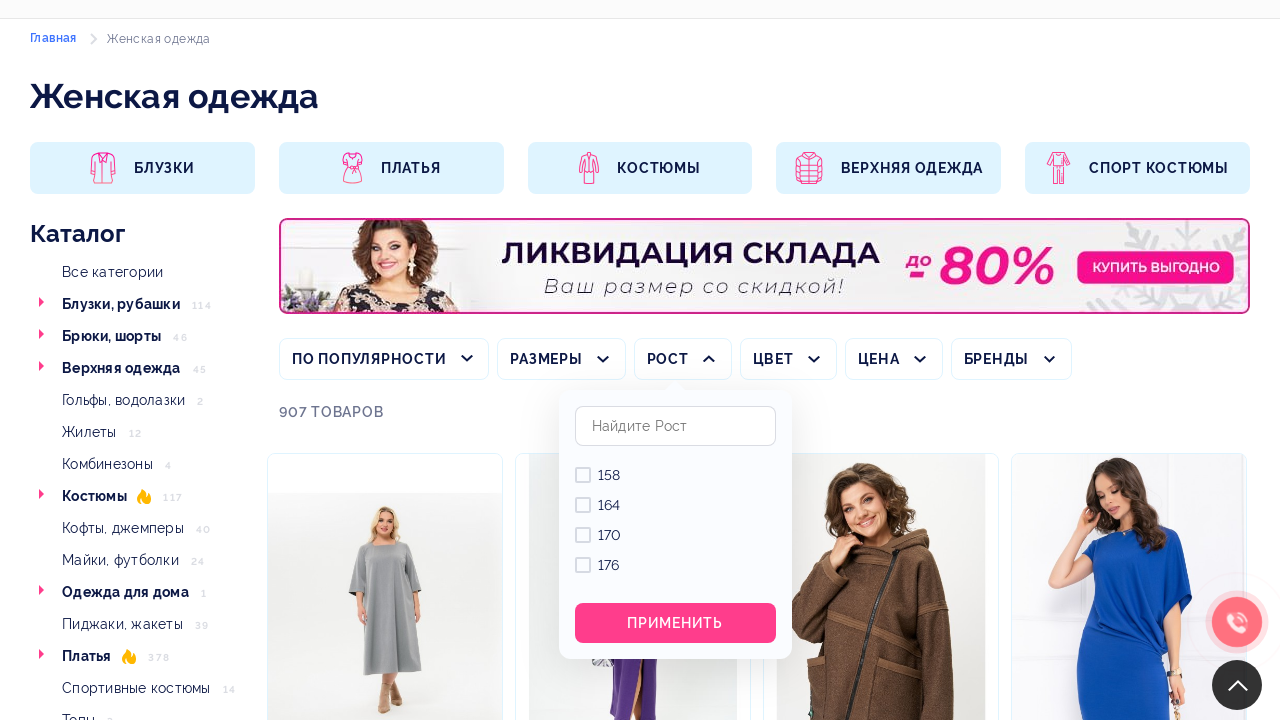

Waited for filter options to appear
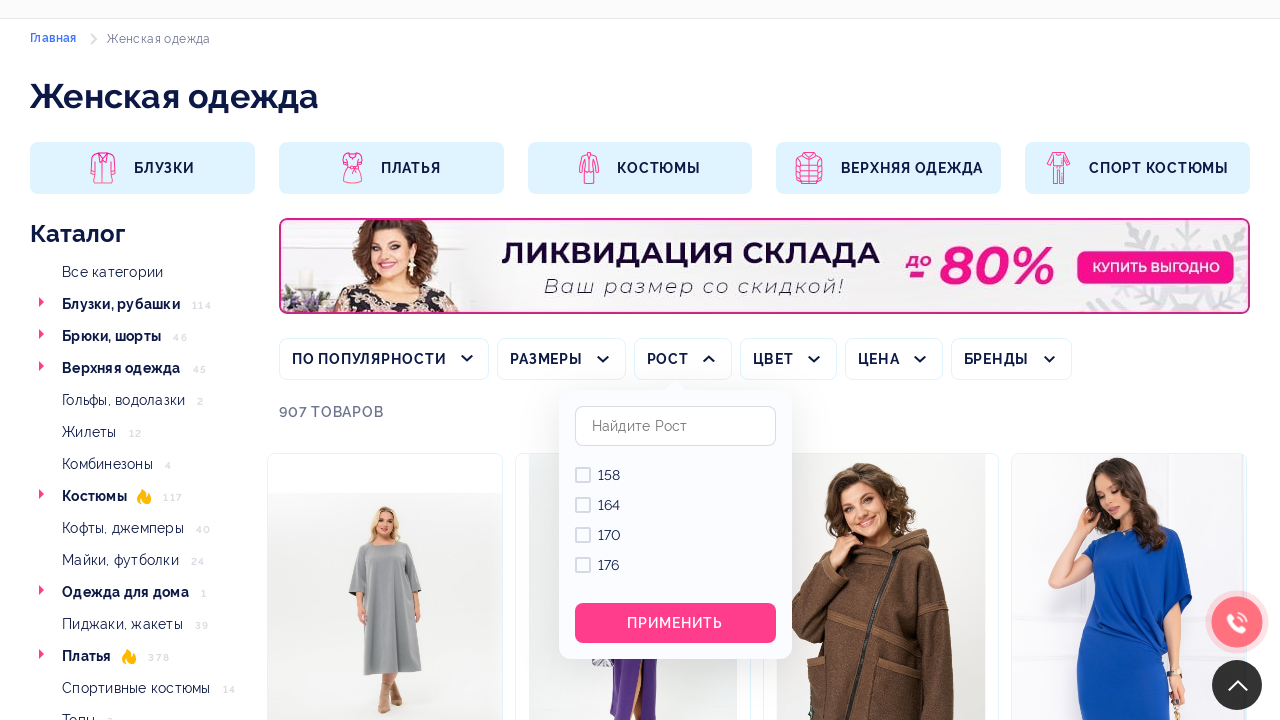

Selected a filter criteria option at (612, 505) on xpath=//*[@id='filter_box_81']/div[1]/div[2]/div[1]/a
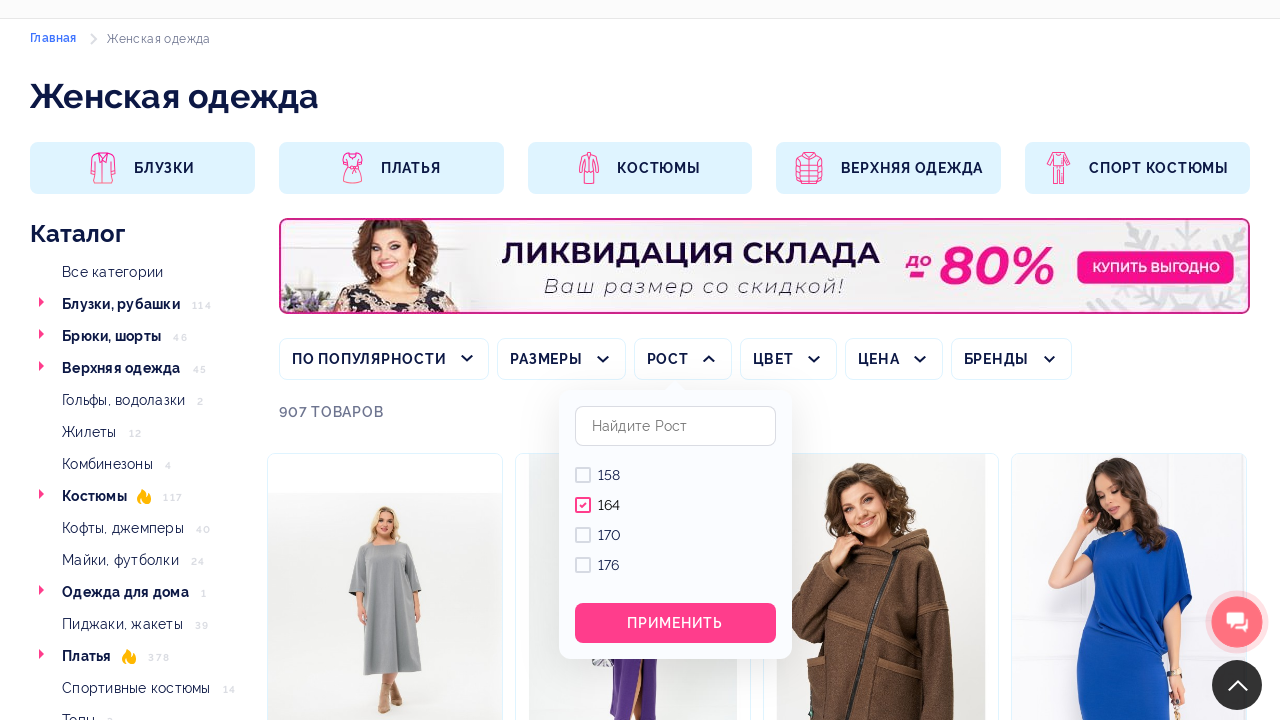

Clicked the apply filter button at (675, 623) on xpath=//*[@id='filter_box_81']/div[2]/button
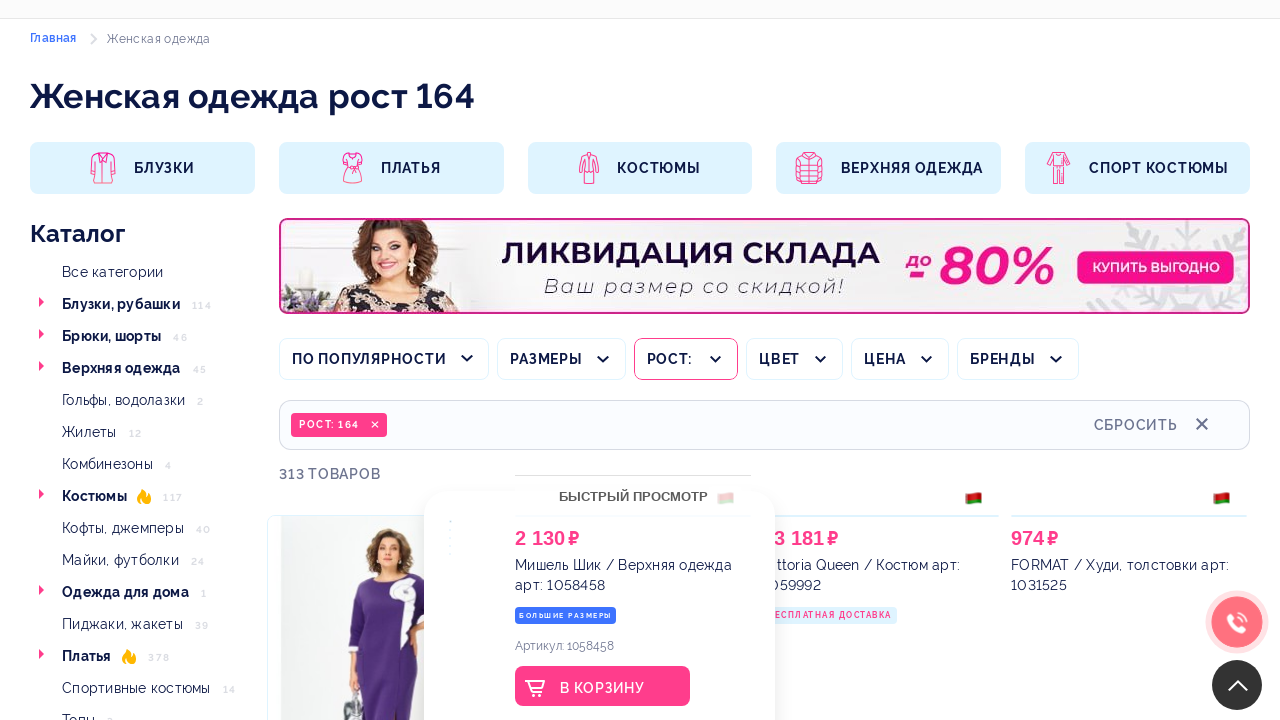

Verified that filtered products are displayed
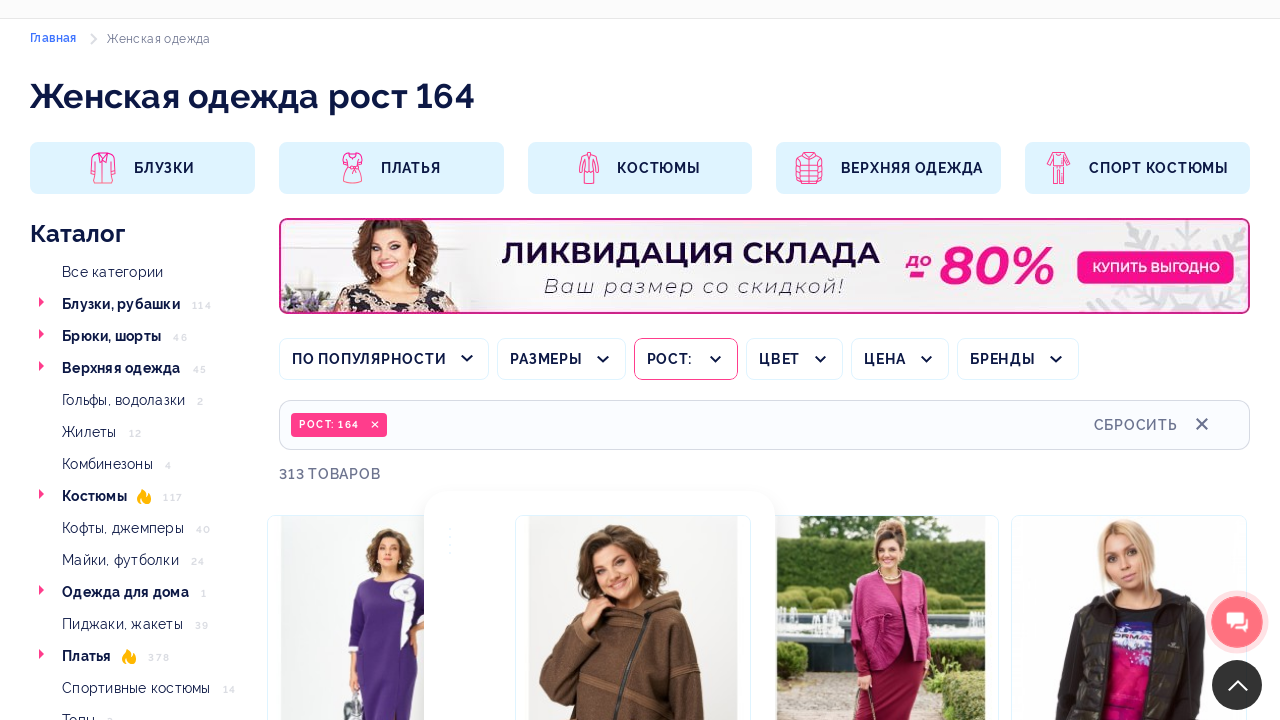

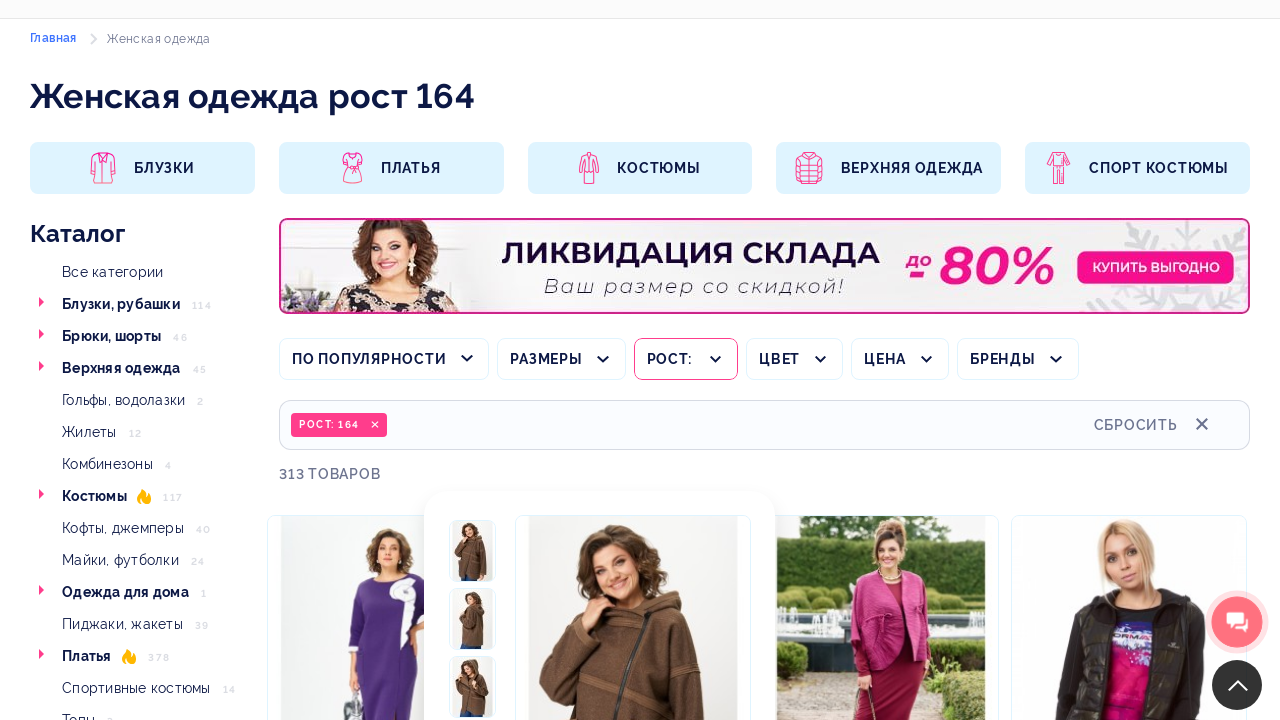